Tests a math problem solving form by reading two numbers, calculating their sum, selecting the result from a dropdown, and submitting the form

Starting URL: http://suninjuly.github.io/selects1.html

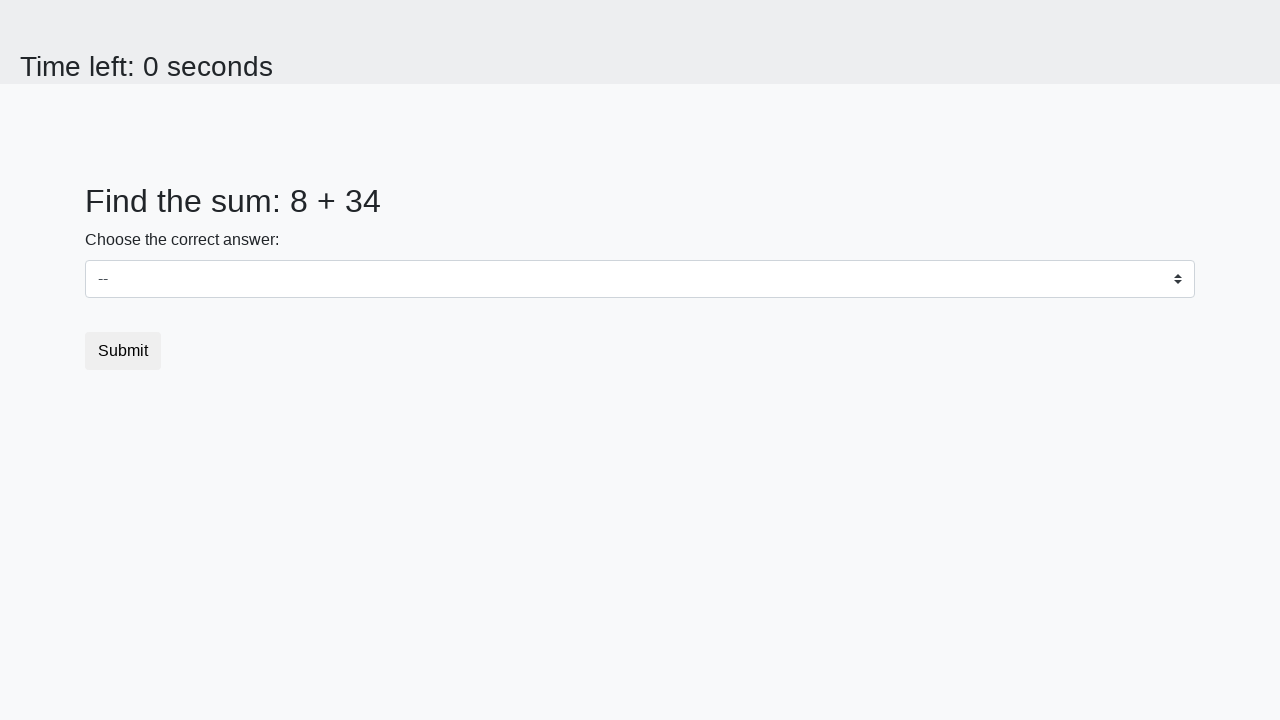

Retrieved first number from page
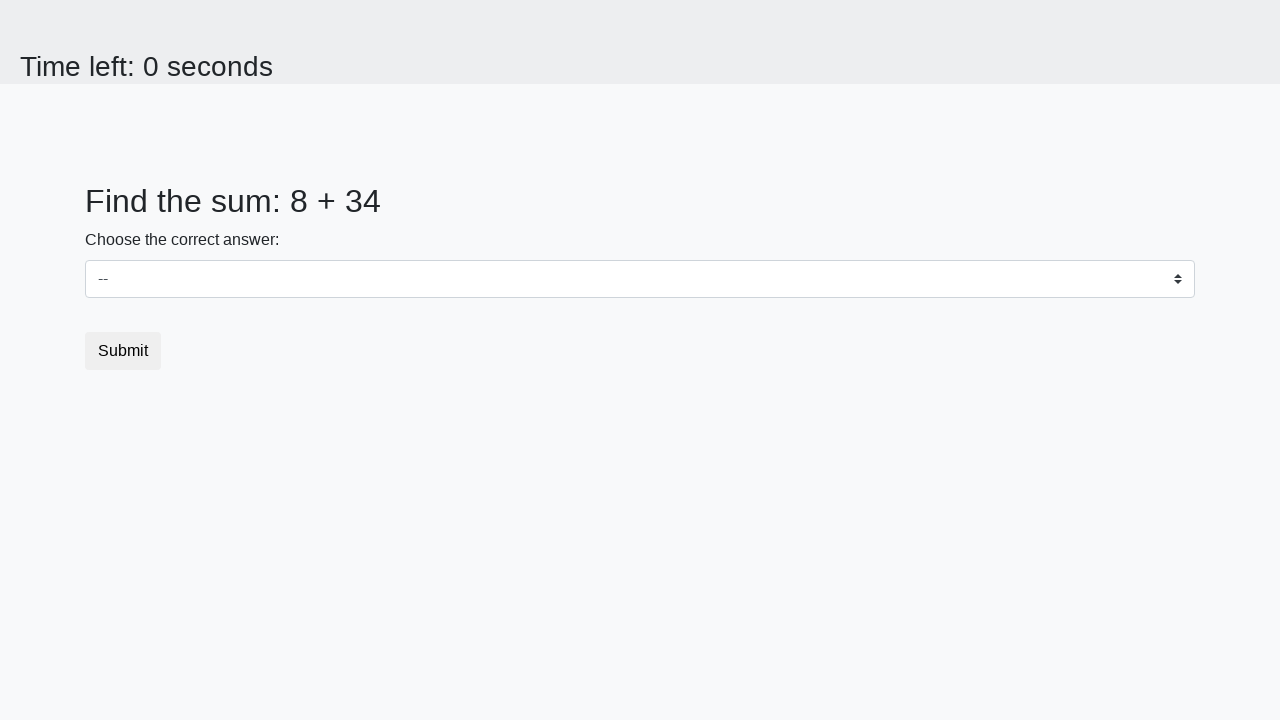

Retrieved second number from page
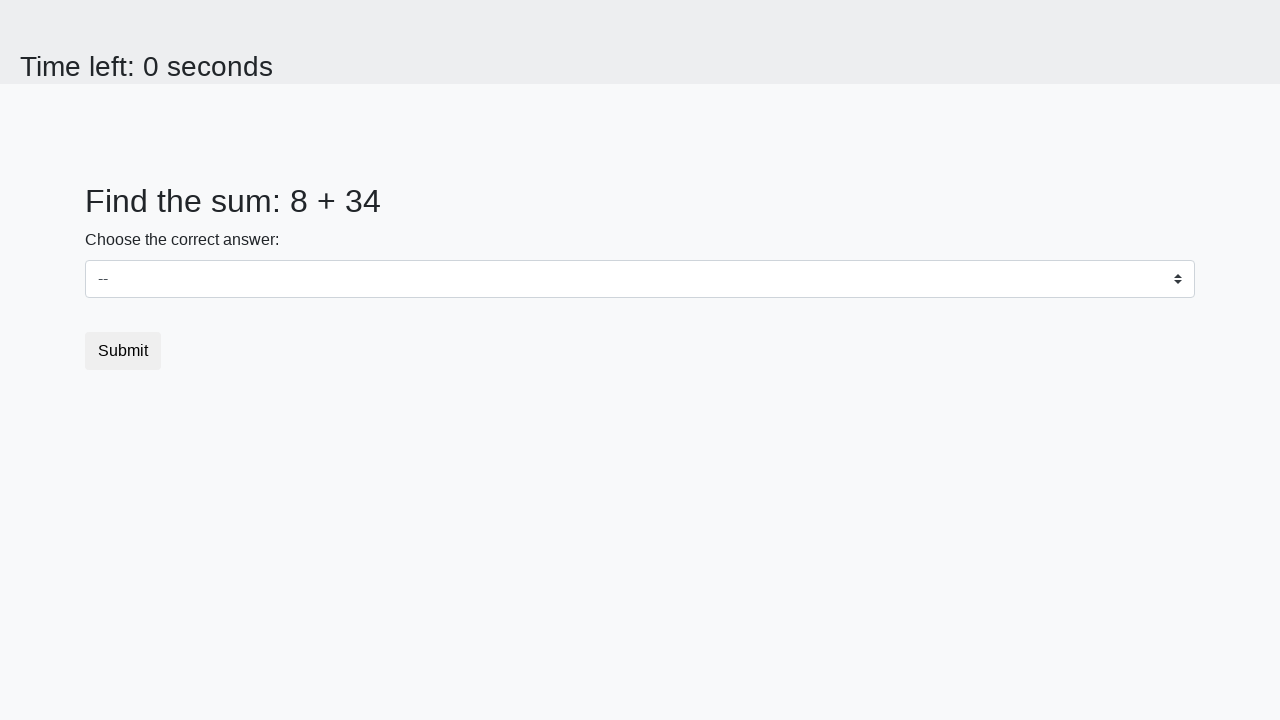

Calculated sum: 8 + 34 = 42
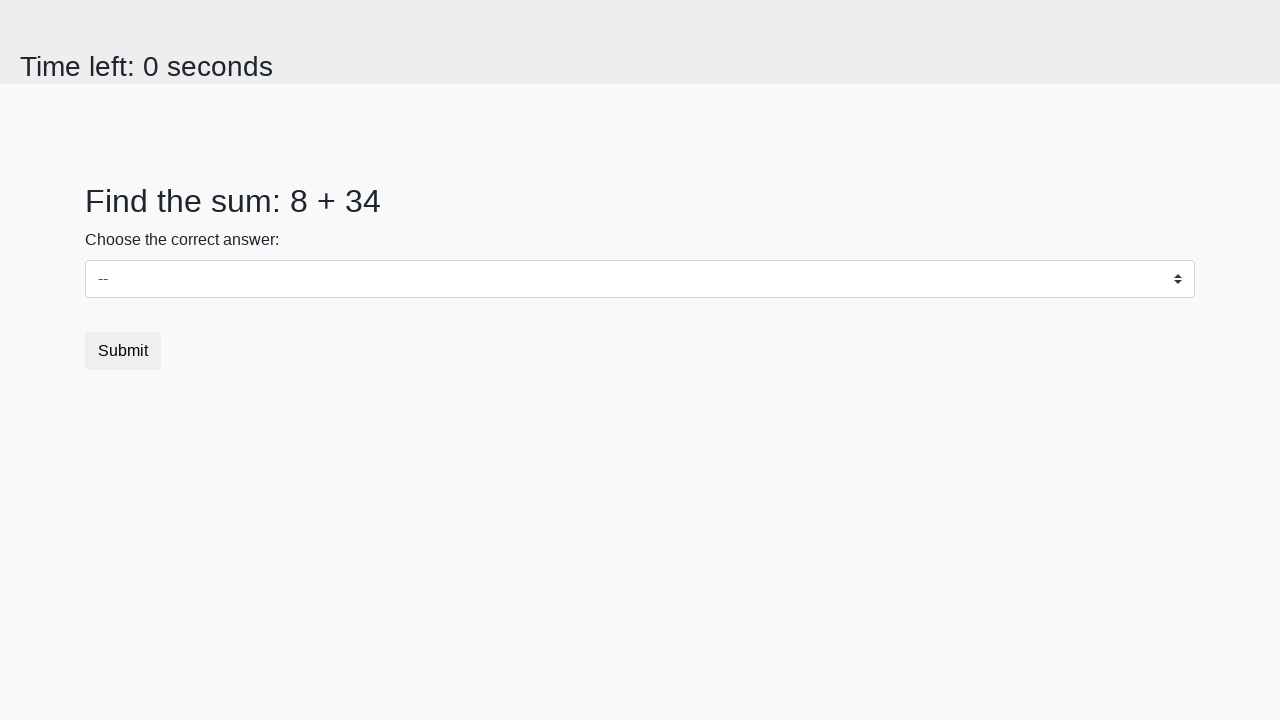

Selected 42 from dropdown menu on select
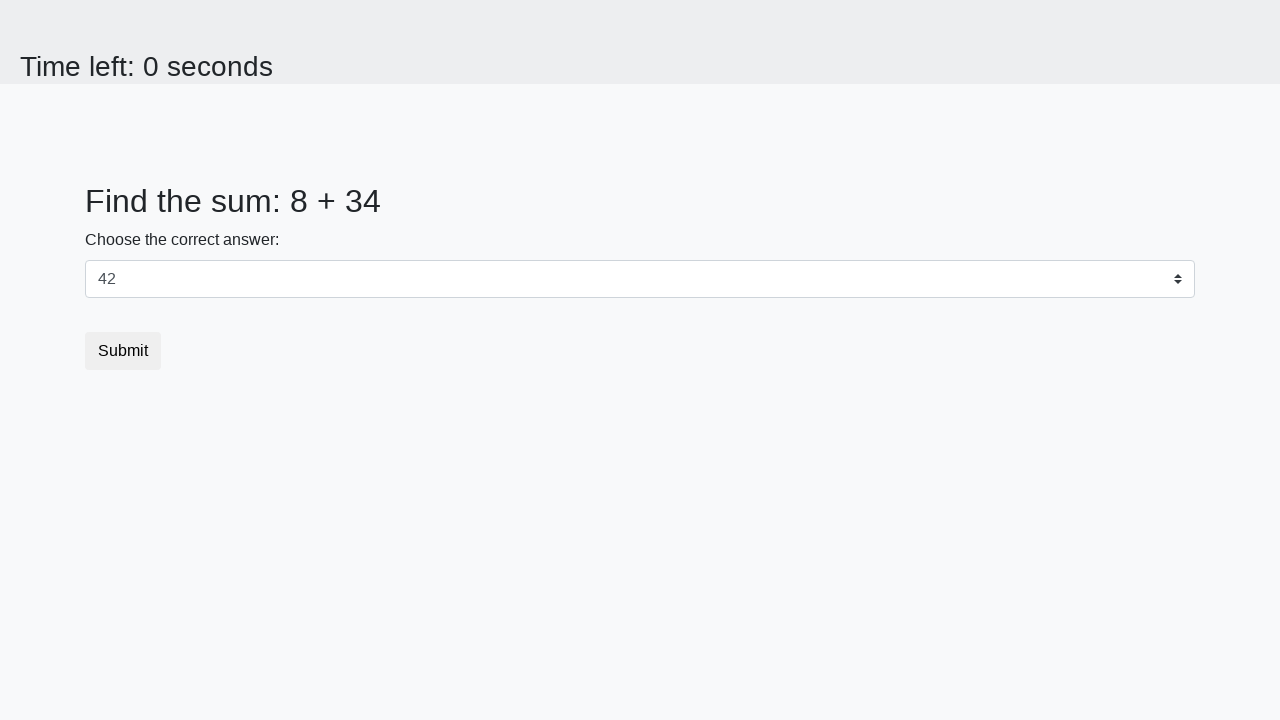

Clicked submit button at (123, 351) on button.btn
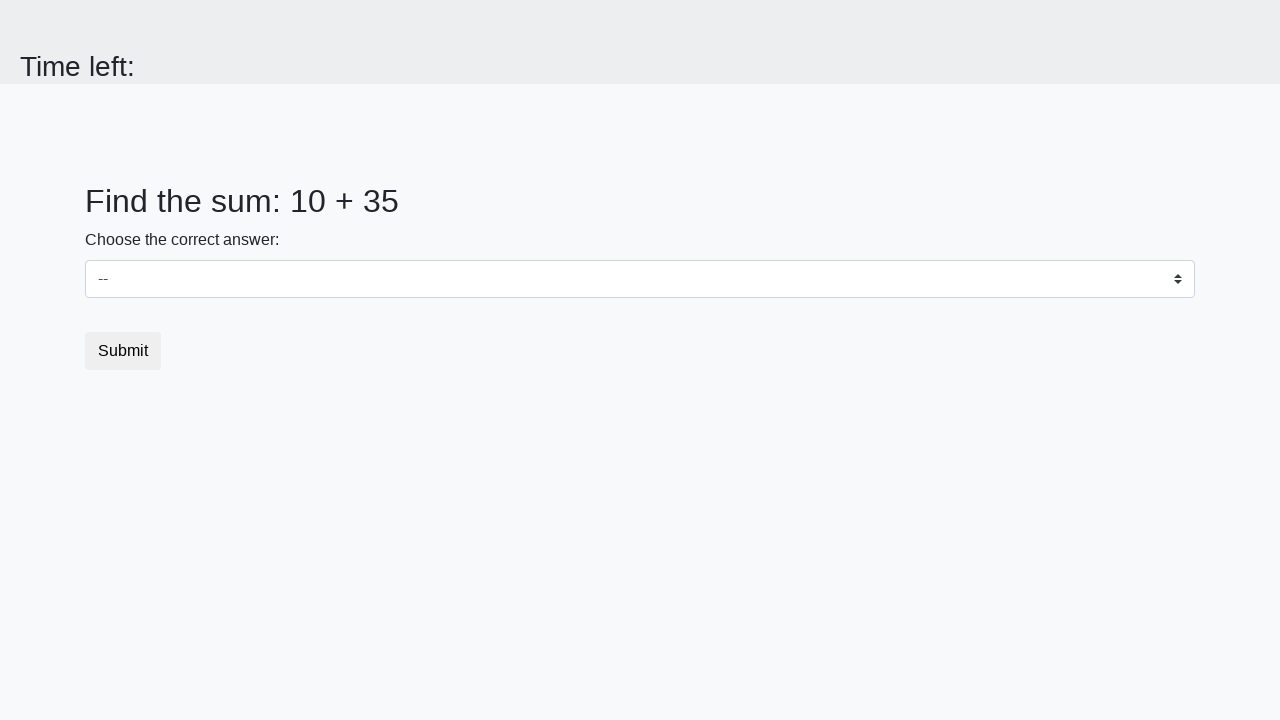

Set up dialog handler to accept alerts
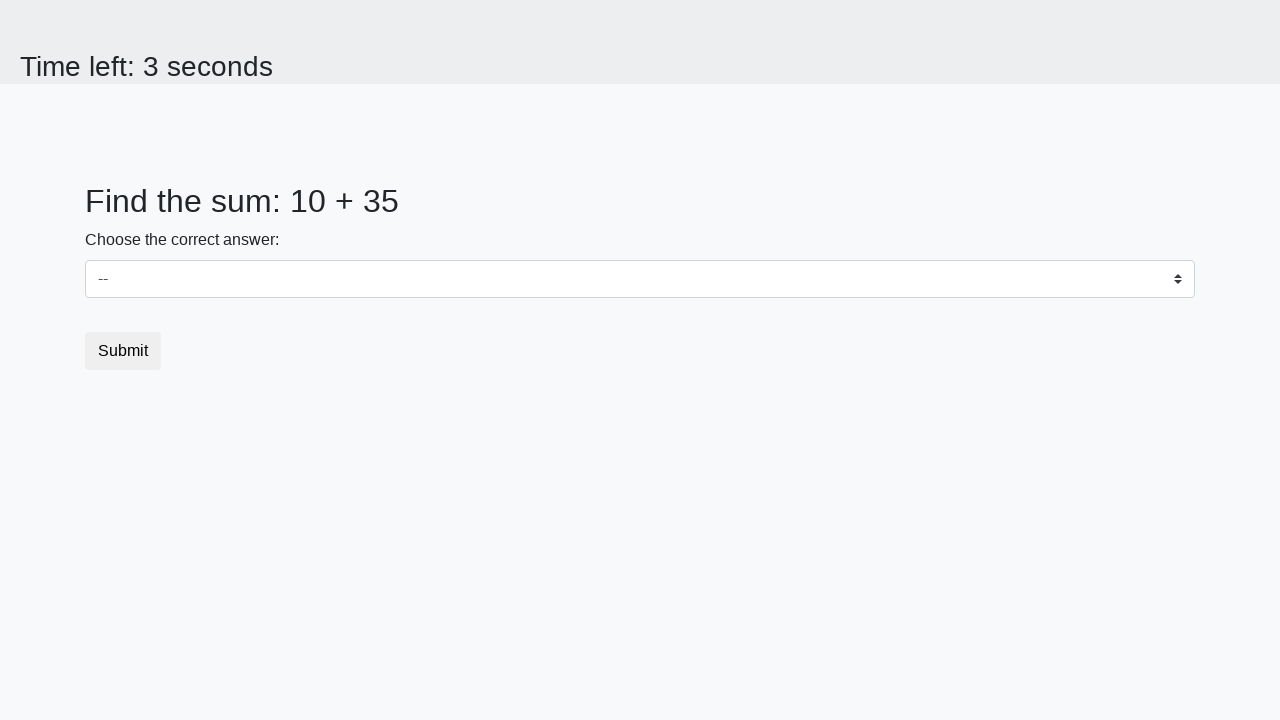

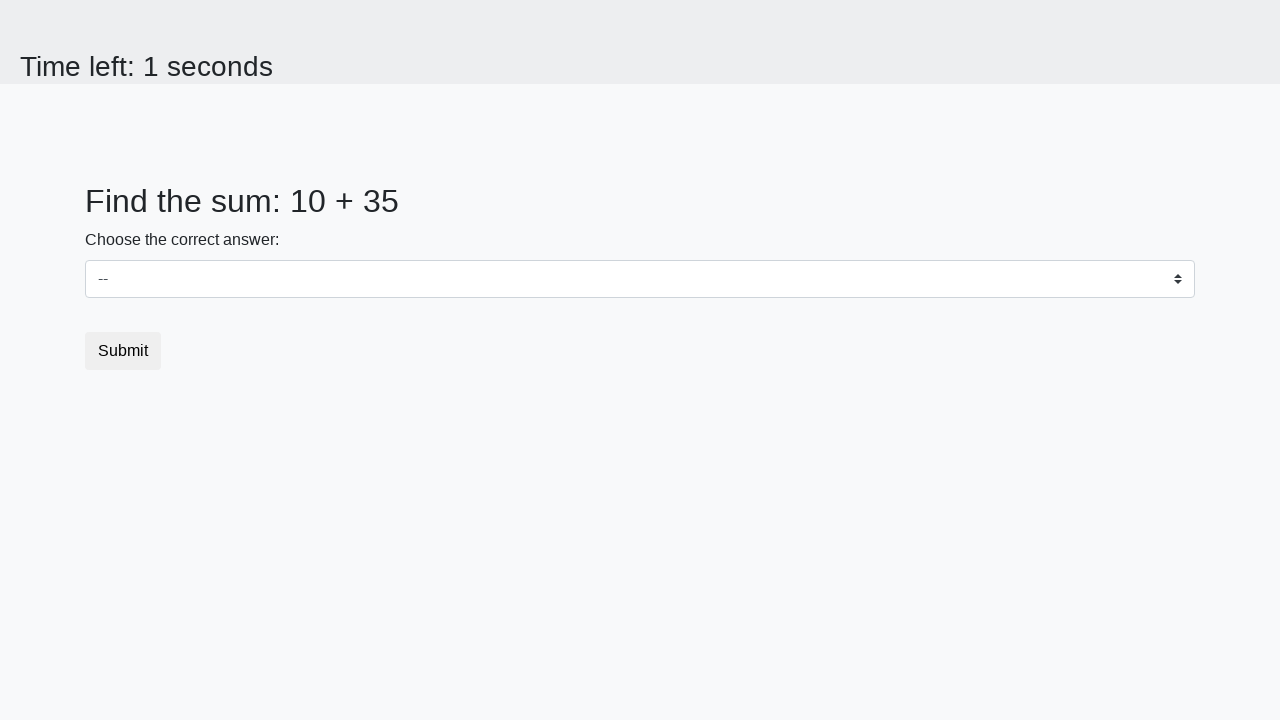